Tests the click challenge by clicking a button and verifying its class changes to success

Starting URL: http://www.uitestingplayground.com/click

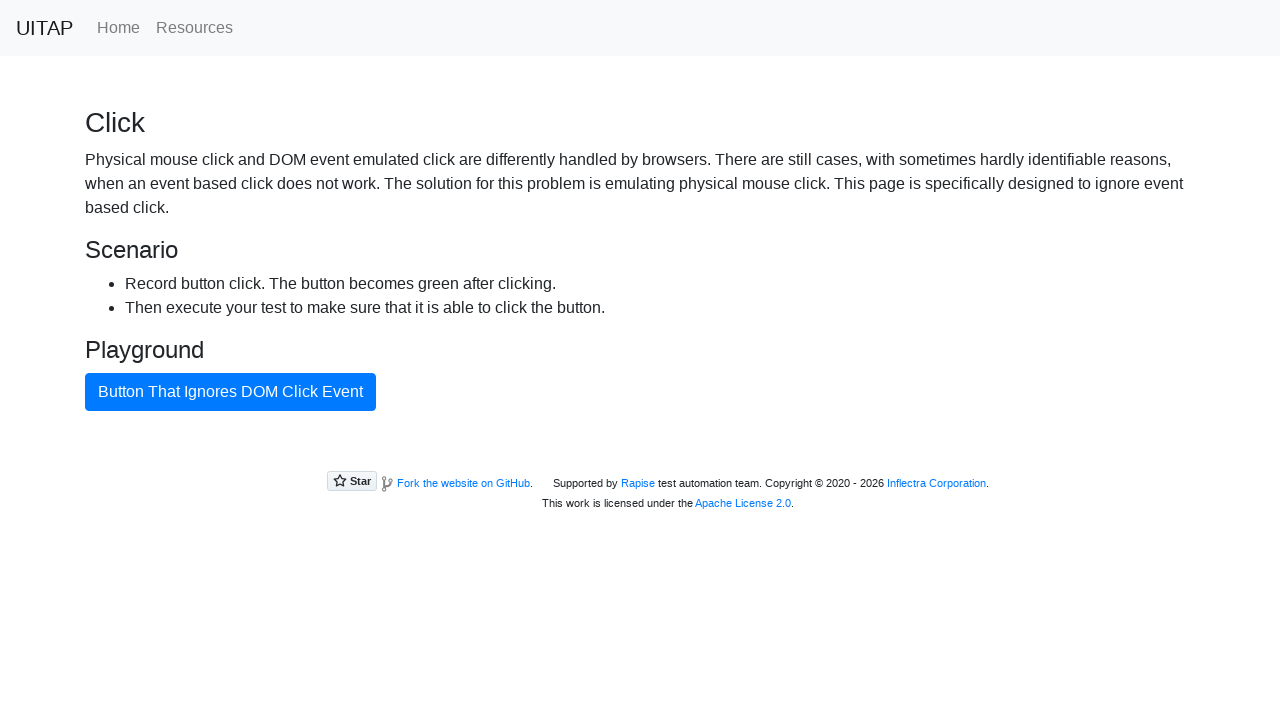

Clicked the bad button at (230, 392) on #badButton
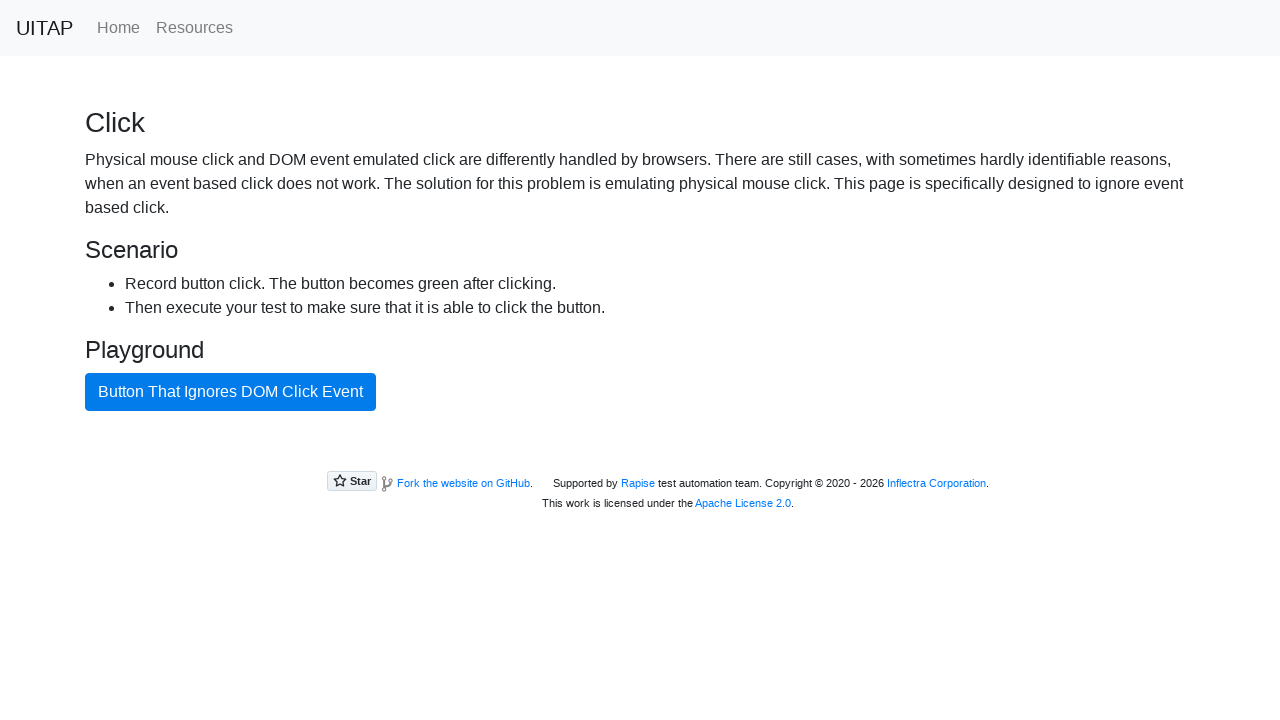

Verified button class changed to 'btn btn-success'
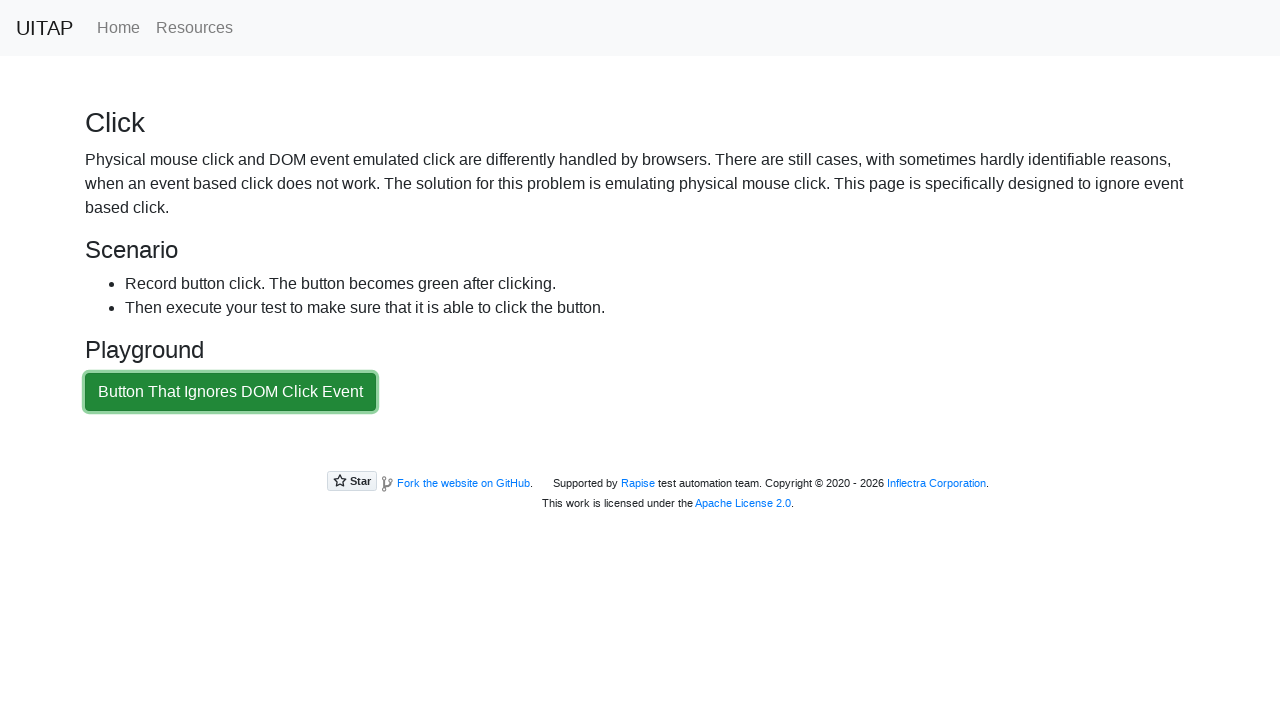

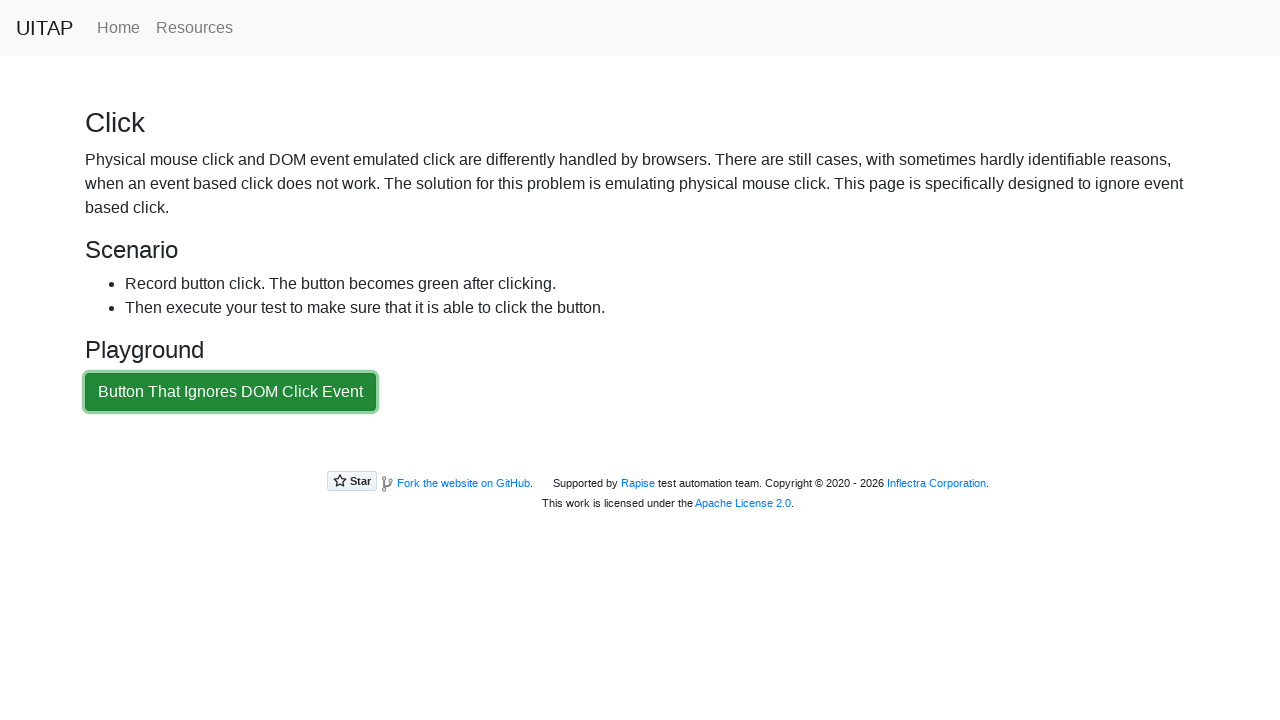